Tests handling multiple browser tabs and windows by clicking a button that opens multiple windows/tabs, switching between them, interacting with alerts, and closing each window

Starting URL: https://www.hyrtutorials.com/p/window-handles-practice.html

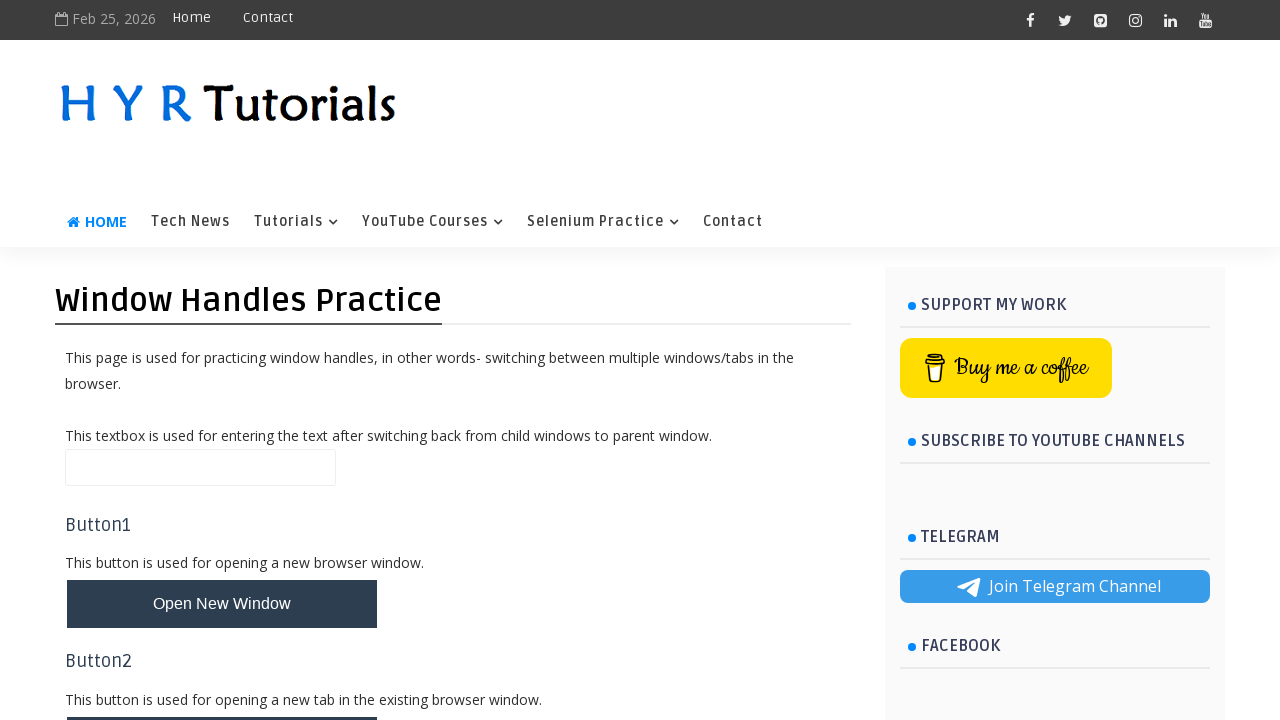

Scrolled down 500 pixels to find button
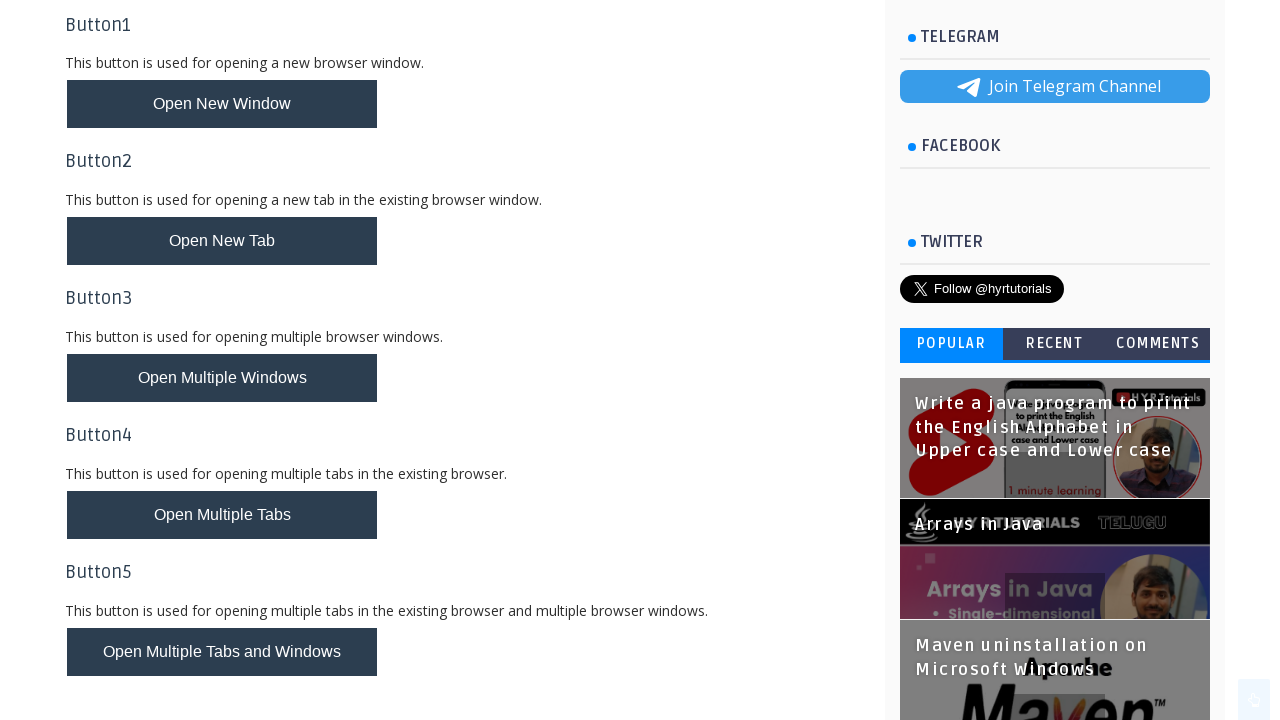

Scrolled down further 1600 pixels to reach multiple tabs/windows button
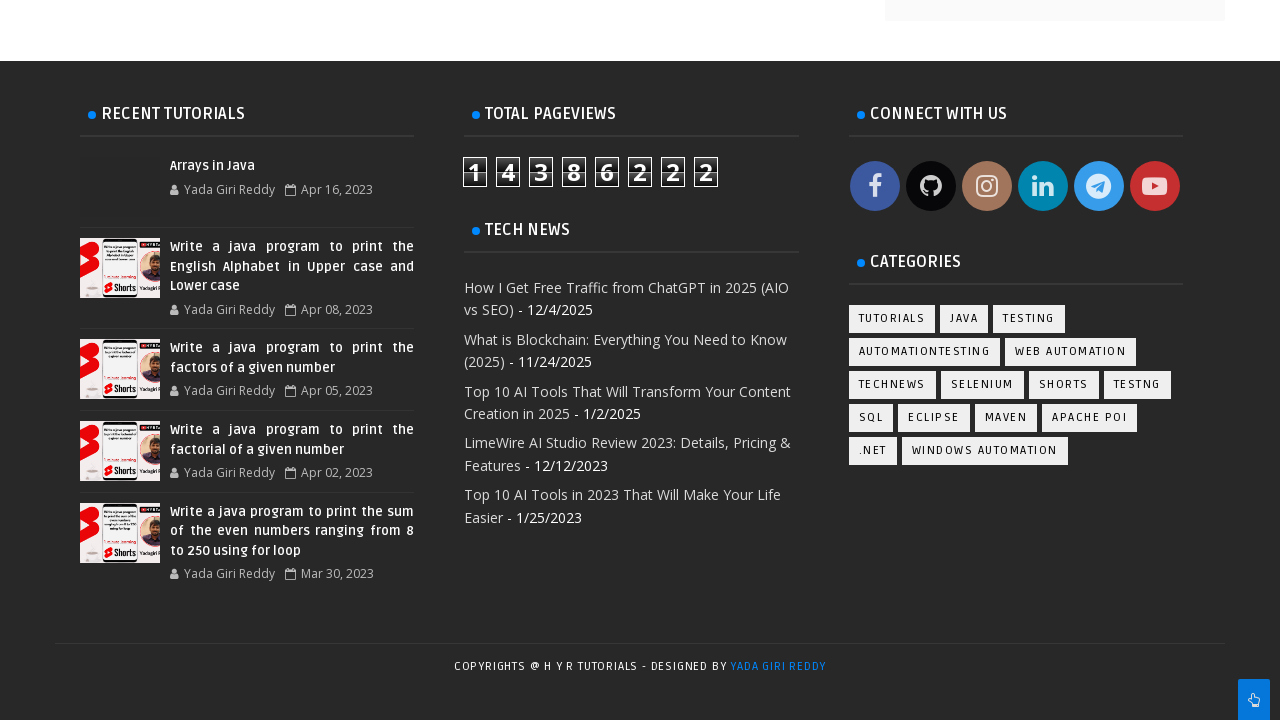

Clicked button to open multiple tabs and windows at (222, 361) on #newTabsWindowsBtn
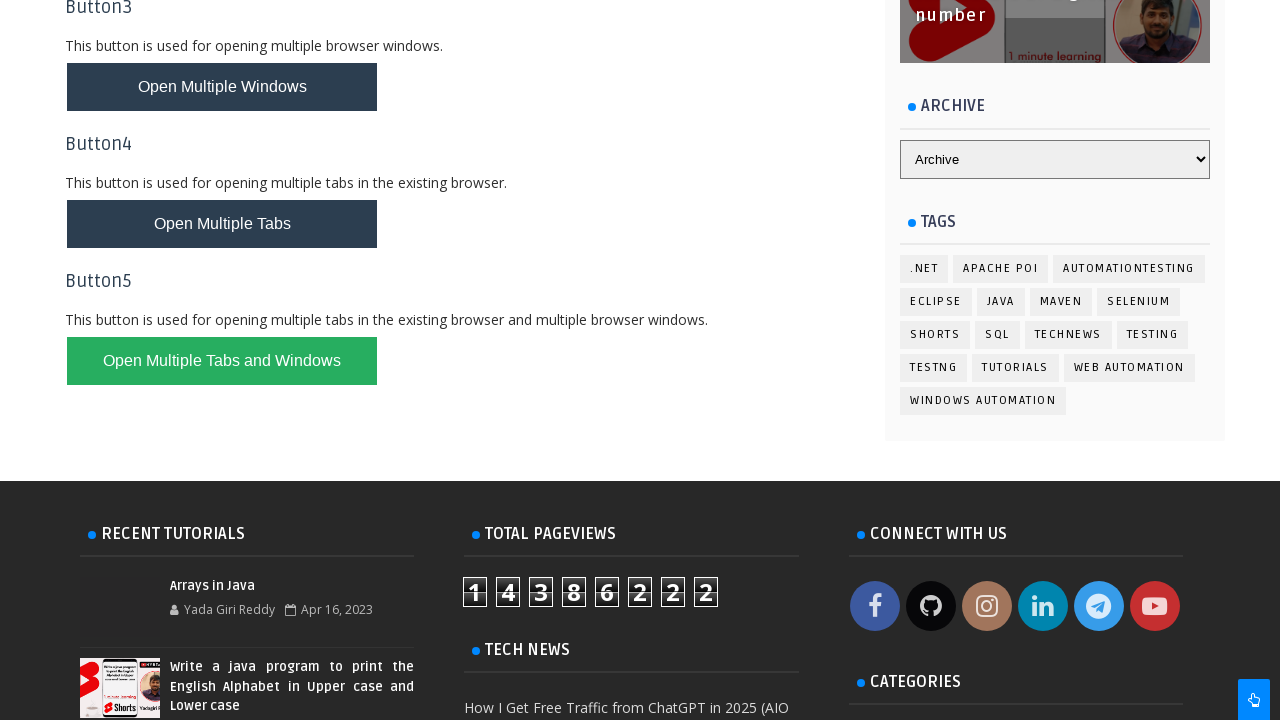

Retrieved all open pages/tabs from context
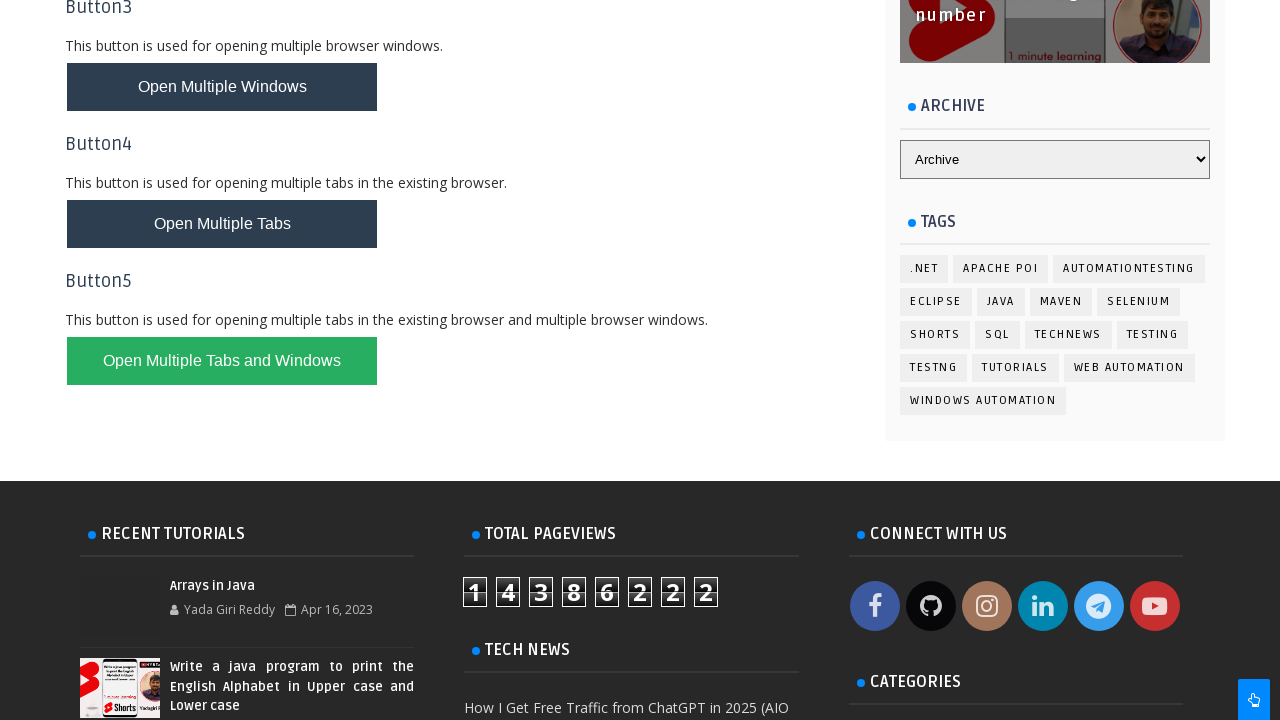

Stored reference to original page
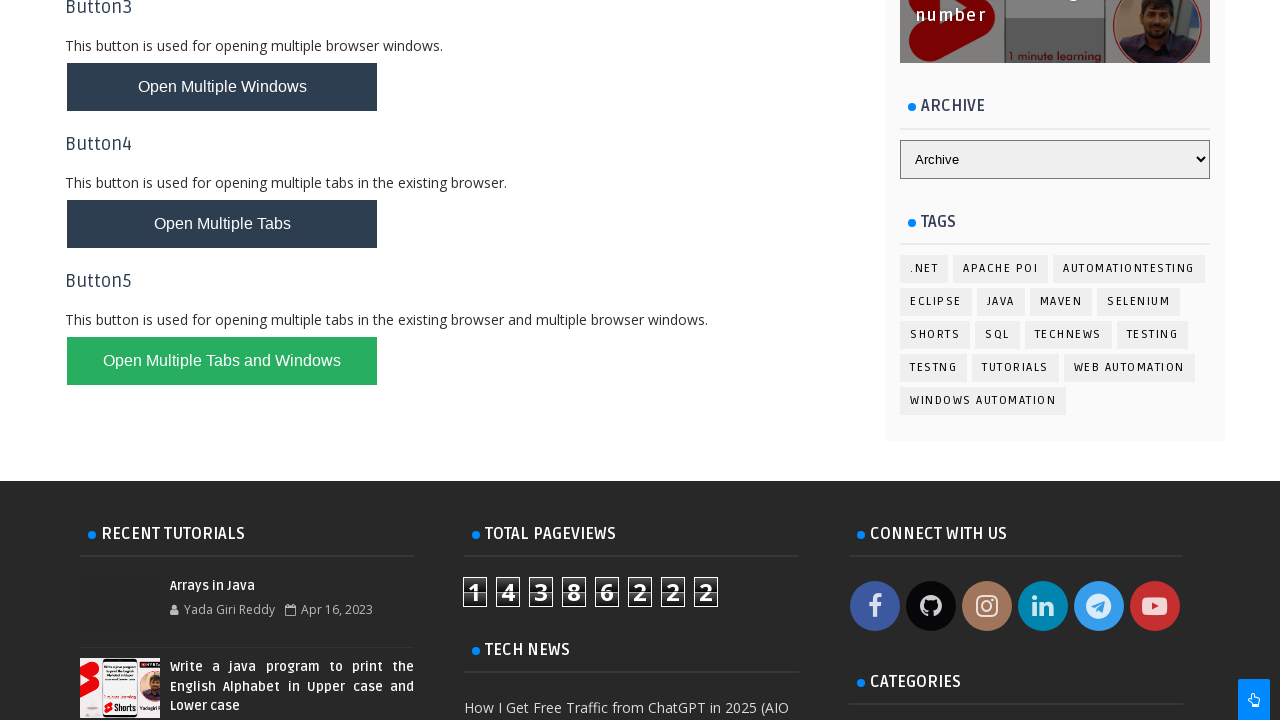

Brought tab/window to front: https://www.hyrtutorials.com/p/add-padding-to-containers.html
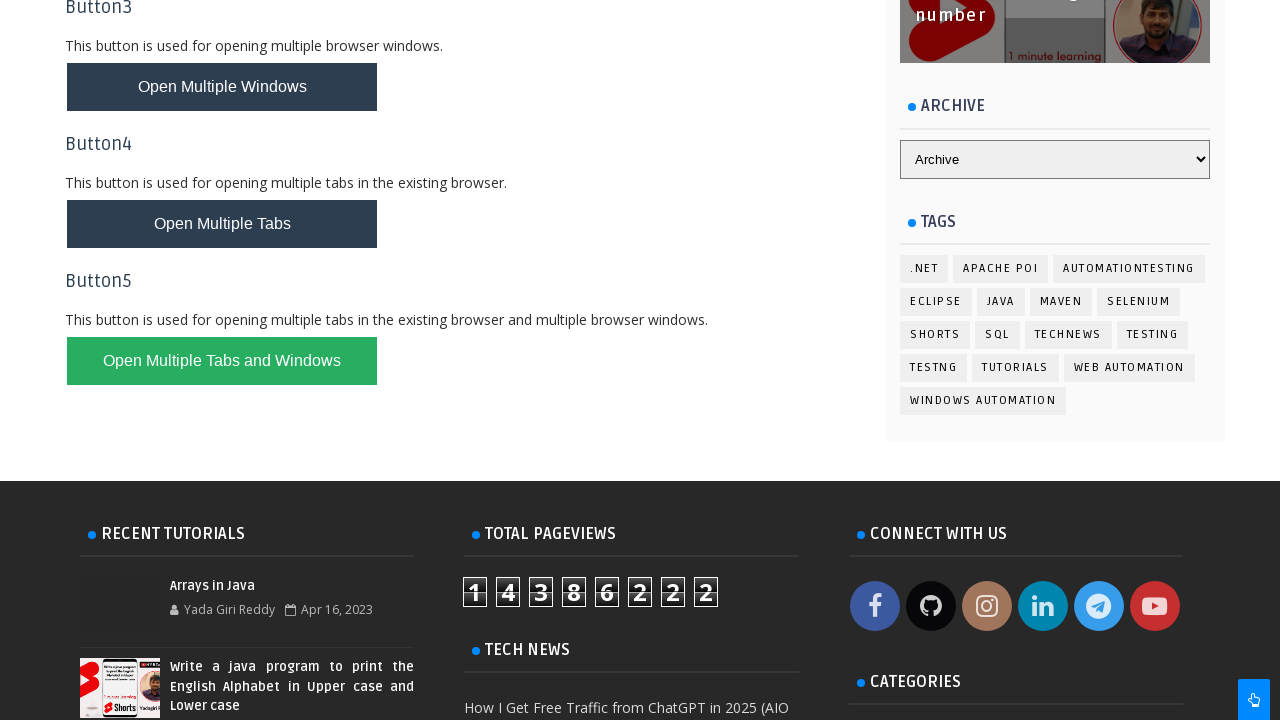

Extracted text from XPath Practice page heading
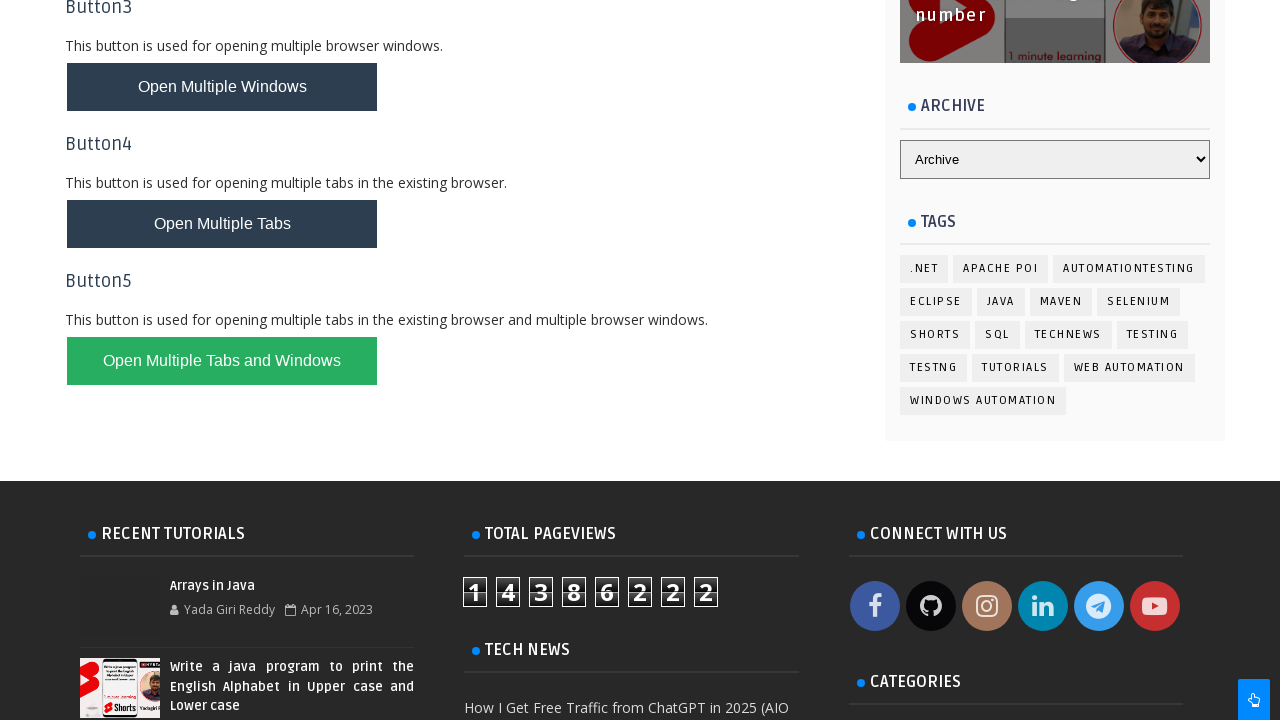

Closed tab/window: https://www.hyrtutorials.com/p/add-padding-to-containers.html
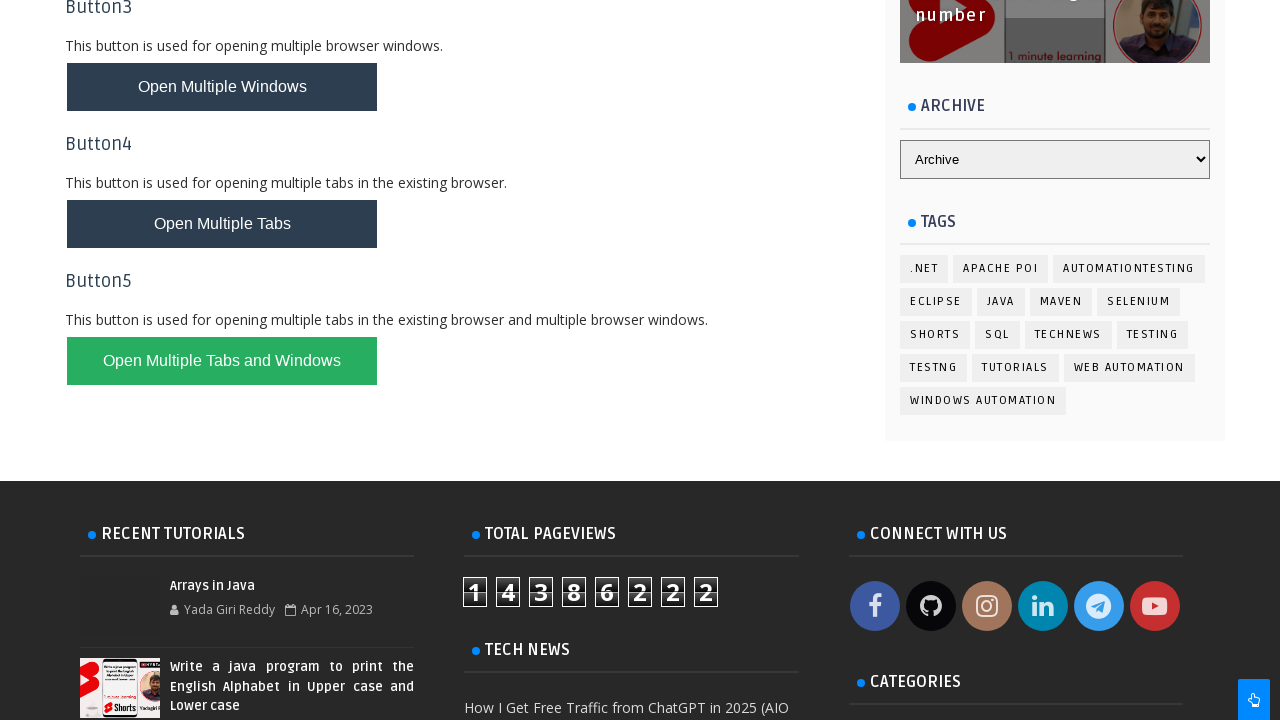

Brought tab/window to front: https://www.hyrtutorials.com/p/basic-controls.html
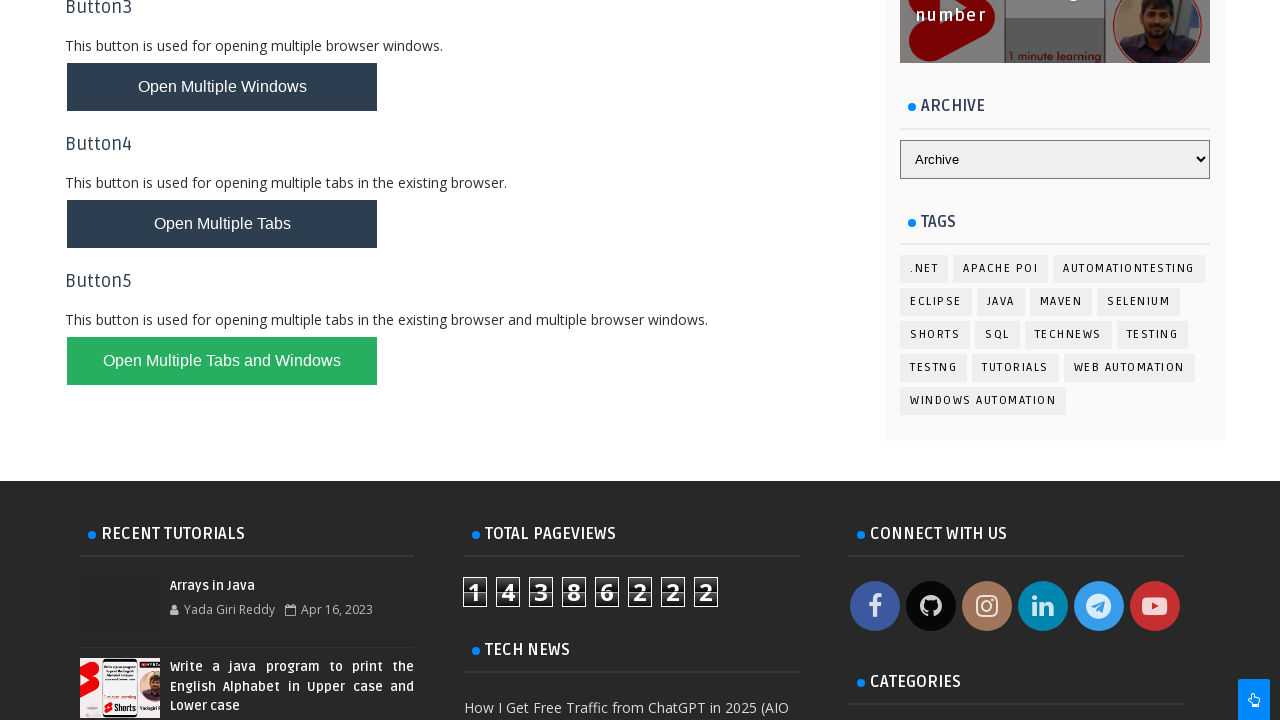

Verified Basic Controls page loaded
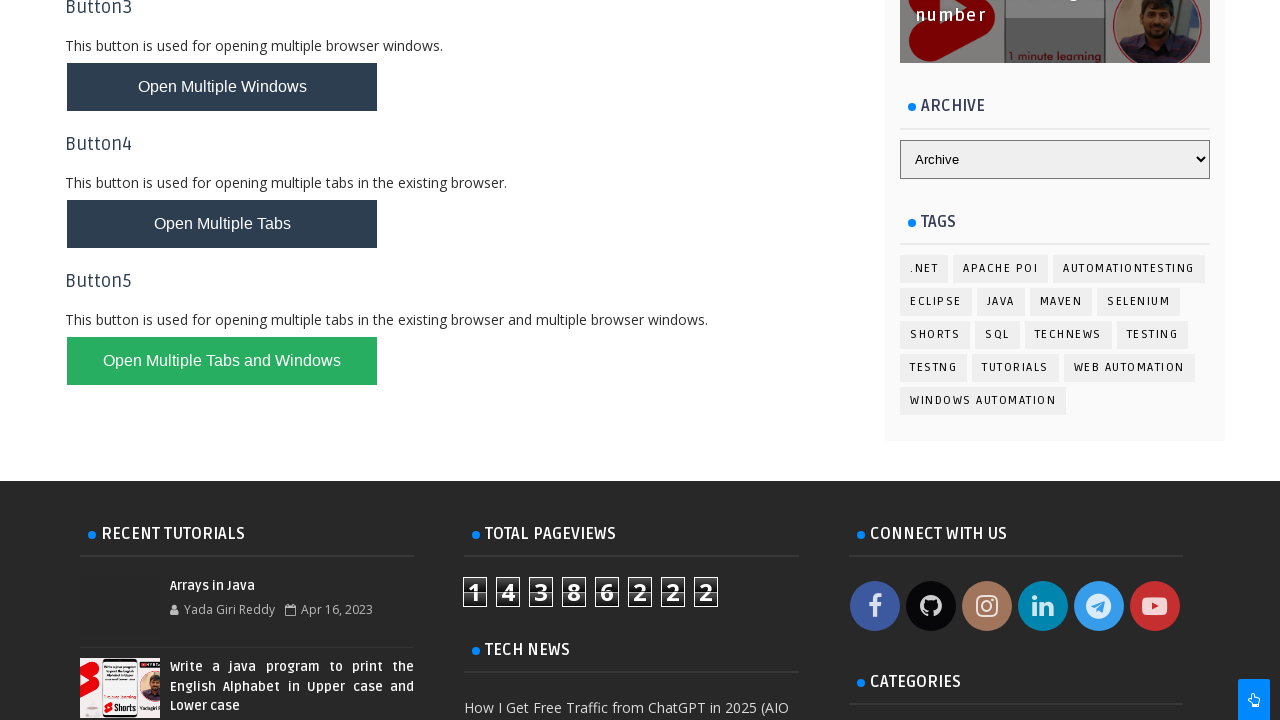

Closed tab/window: https://www.hyrtutorials.com/p/basic-controls.html
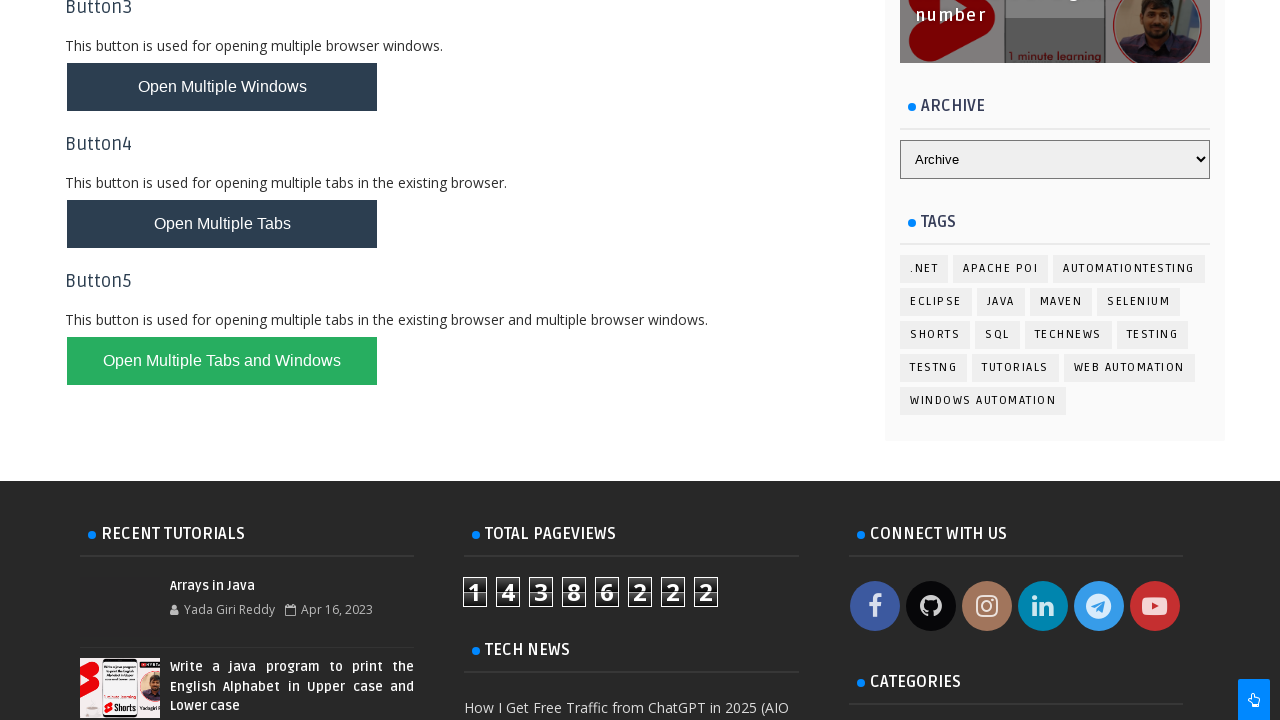

Brought tab/window to front: https://www.hyrtutorials.com/p/contactus.html
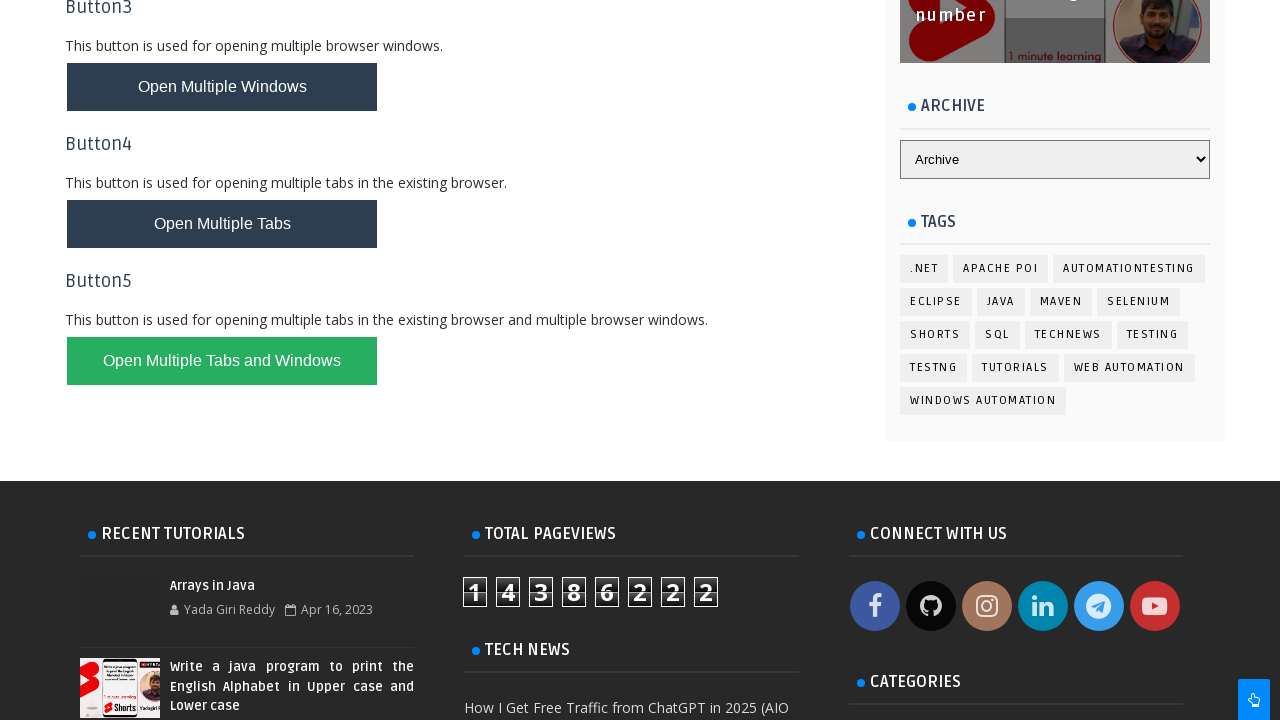

Verified Contact Us page loaded
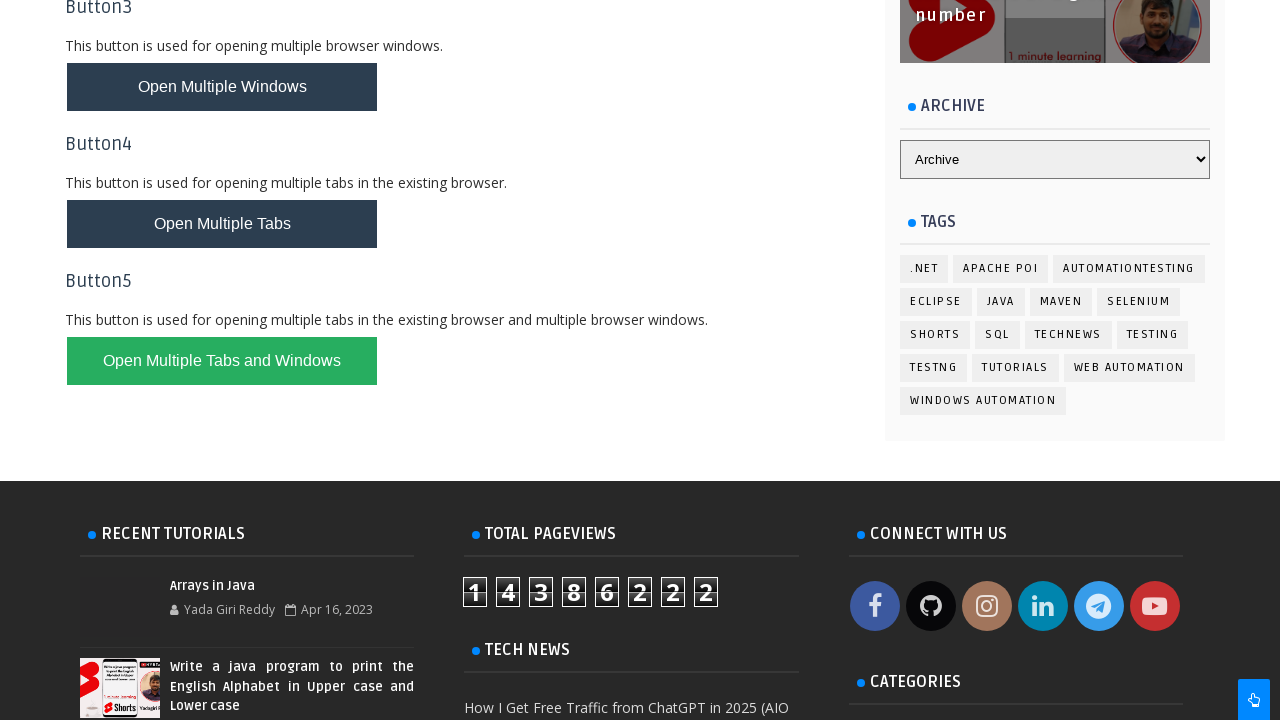

Closed tab/window: https://www.hyrtutorials.com/p/contactus.html
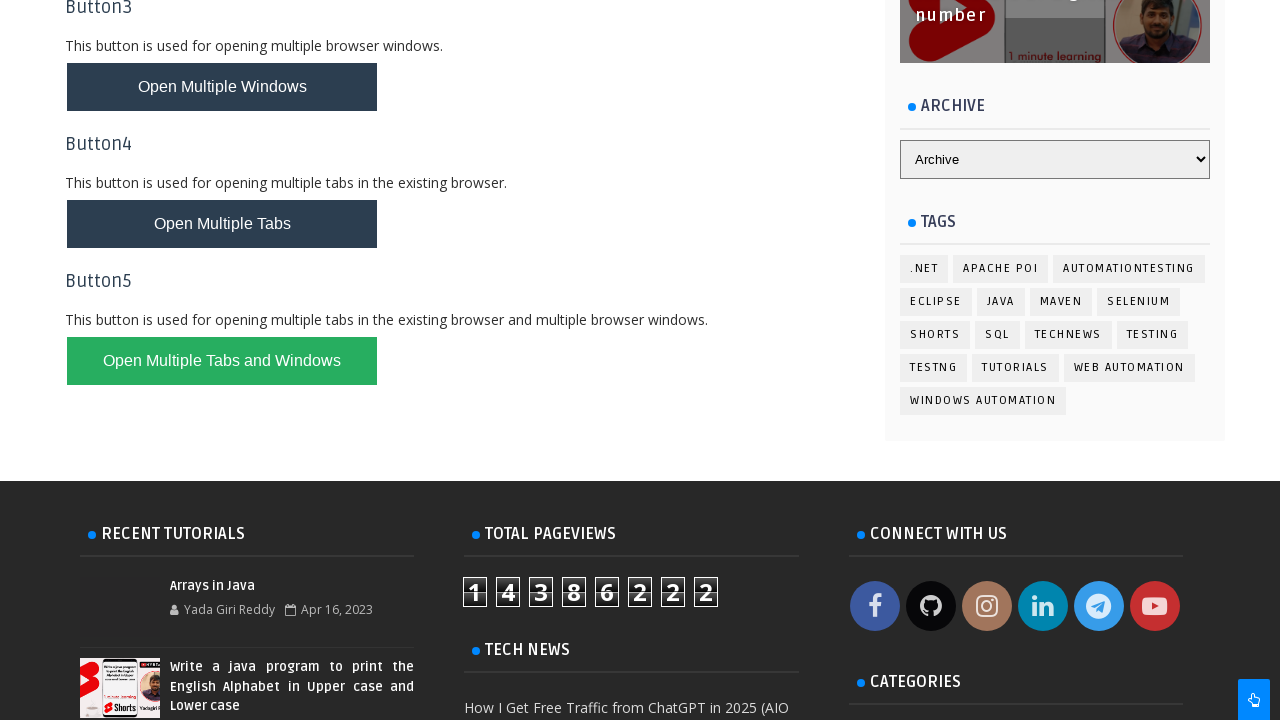

Brought tab/window to front: https://www.hyrtutorials.com/p/alertsdemo.html
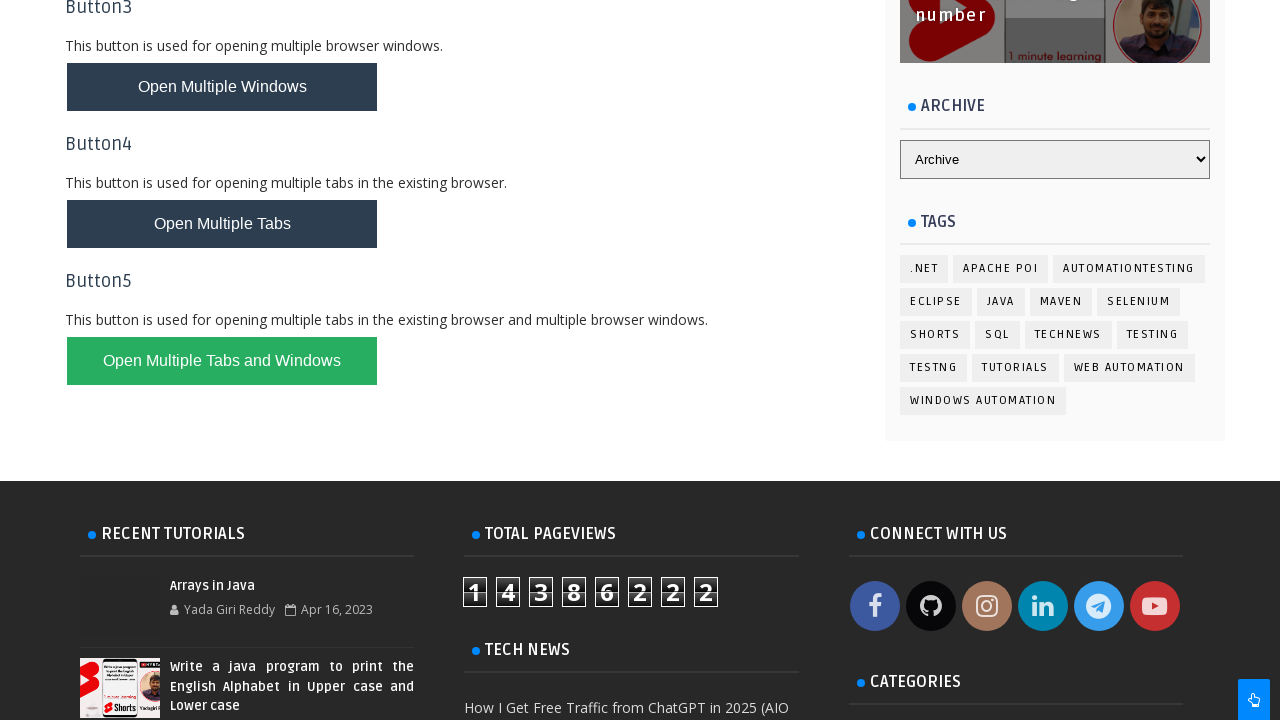

Clicked alert button on AlertsDemo page at (114, 494) on #alertBox
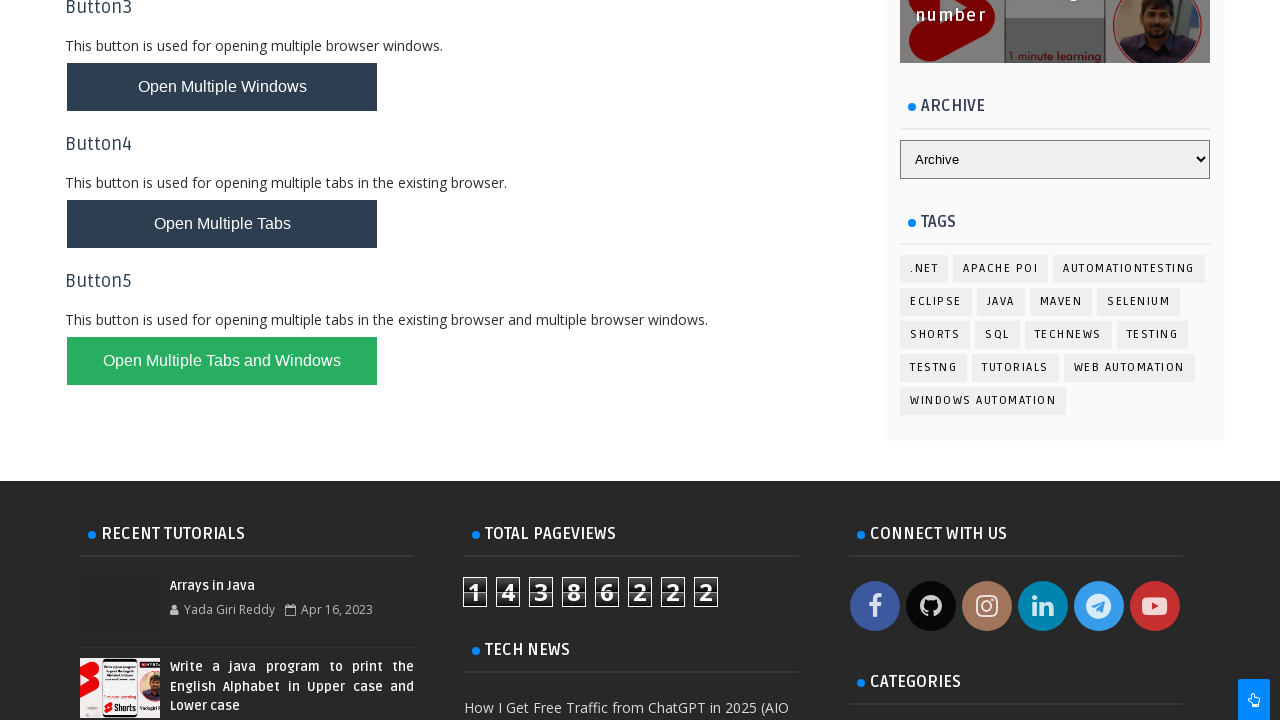

Set up listener to accept alerts automatically
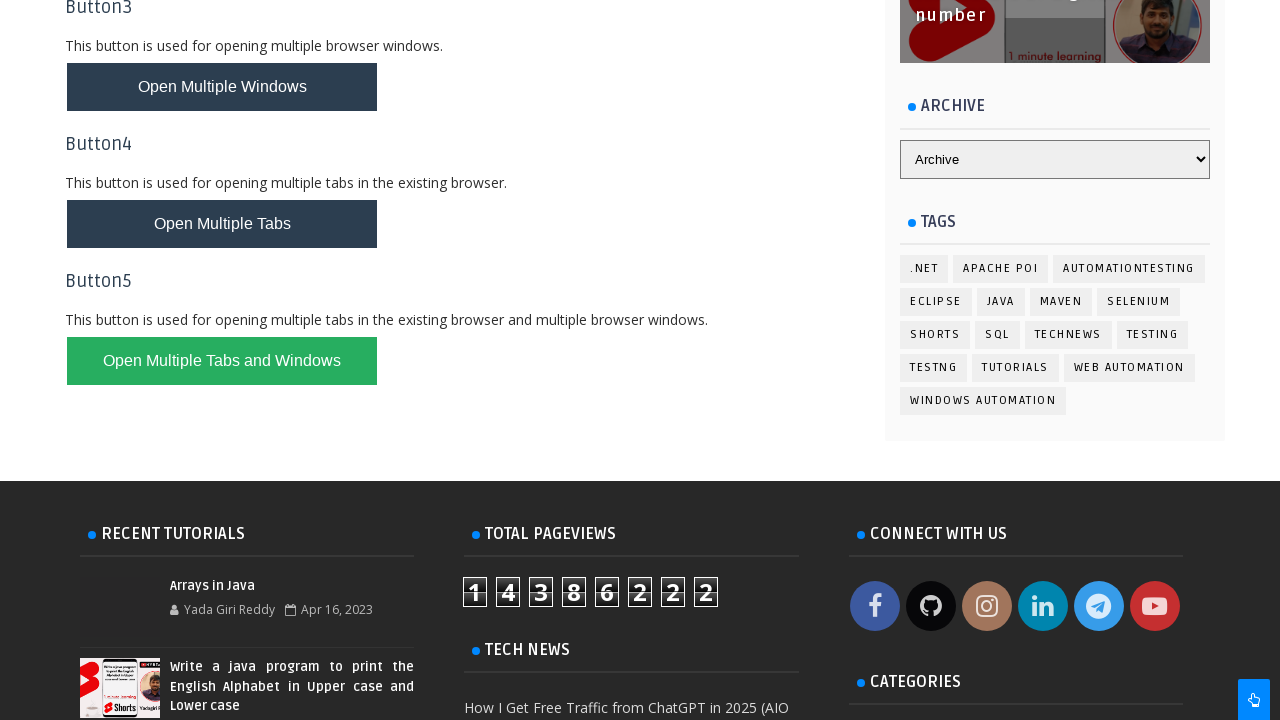

Closed tab/window: https://www.hyrtutorials.com/p/alertsdemo.html
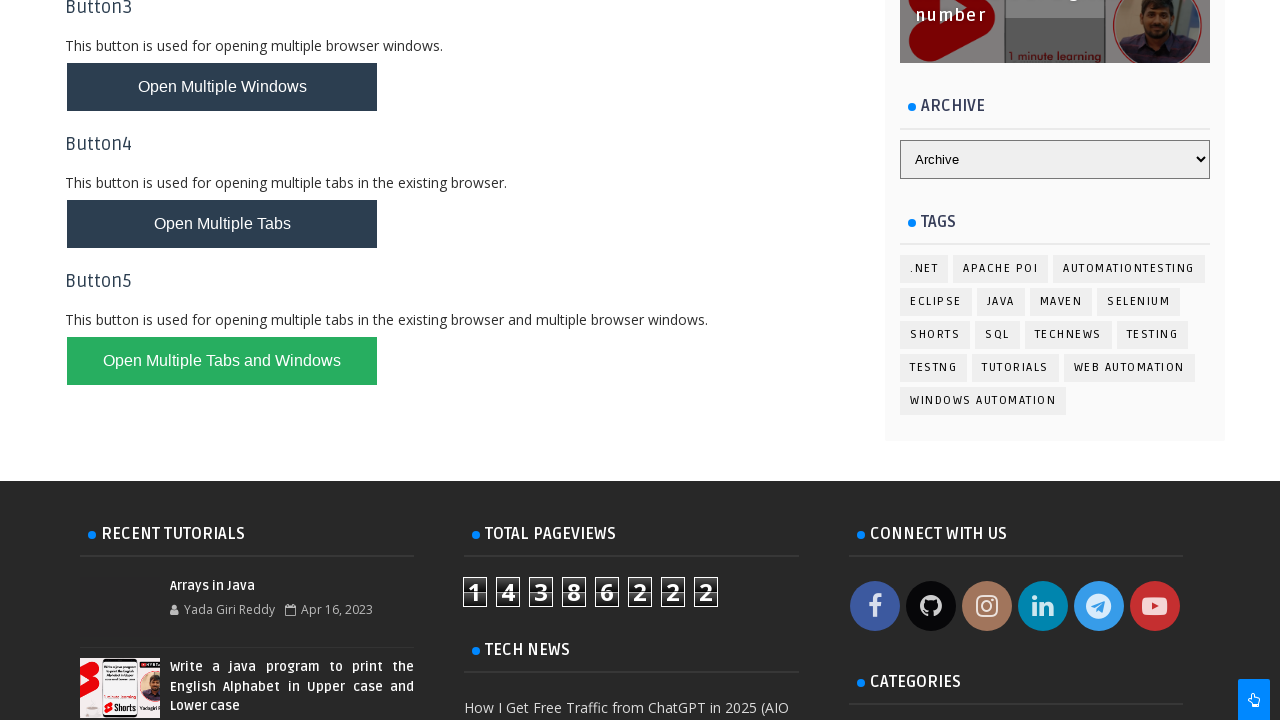

All opened tabs and windows handled and closed, original page remains active
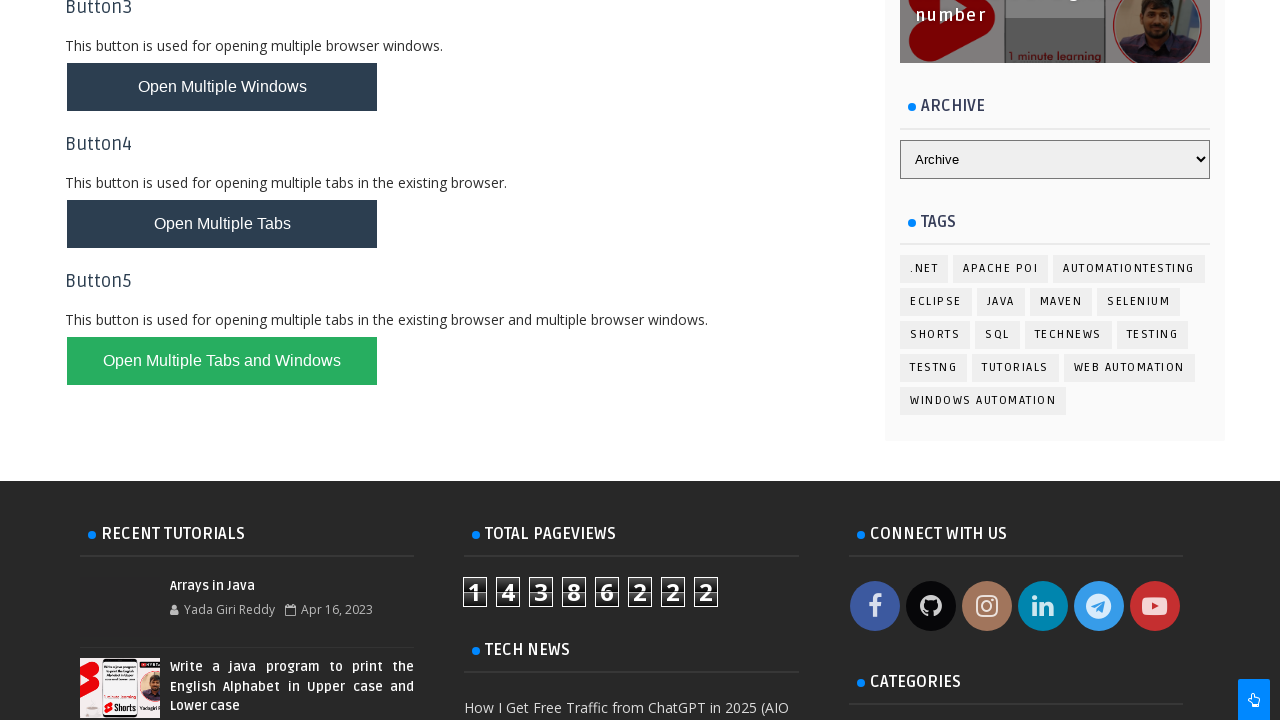

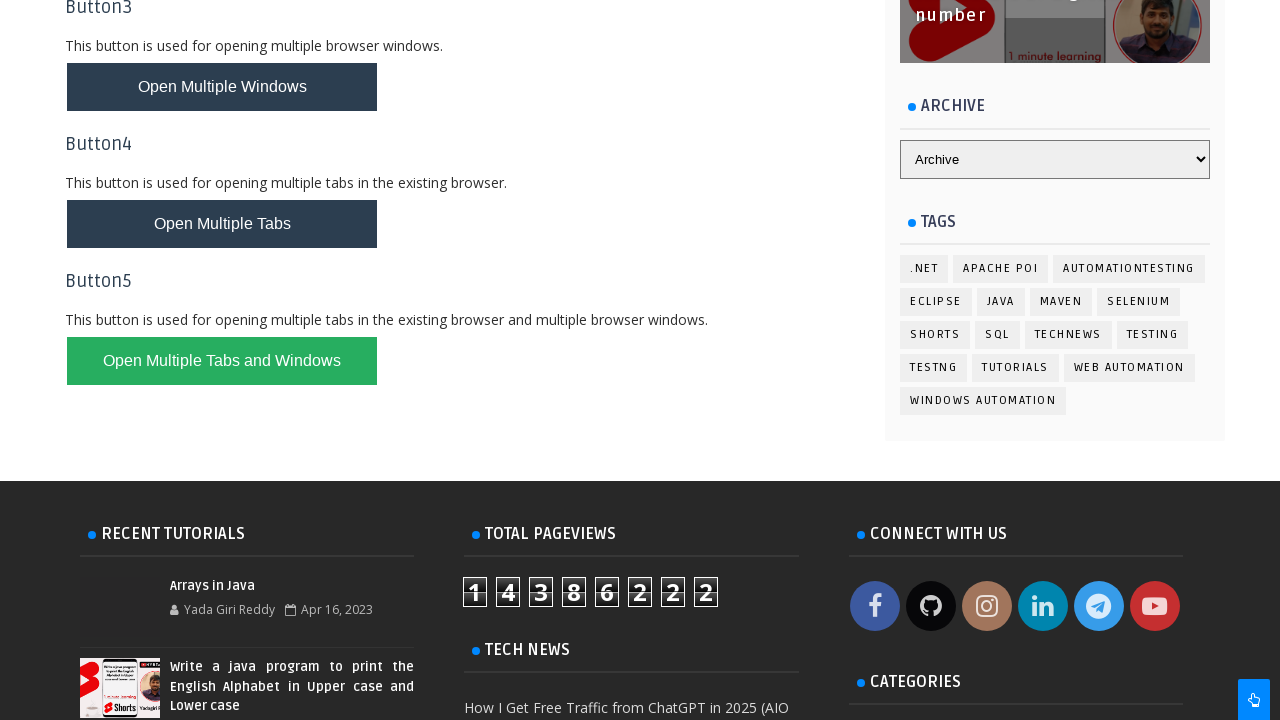